Solves a mathematical captcha by retrieving a value from an element attribute, calculating a result, and submitting a form with checkboxes

Starting URL: http://suninjuly.github.io/get_attribute.html

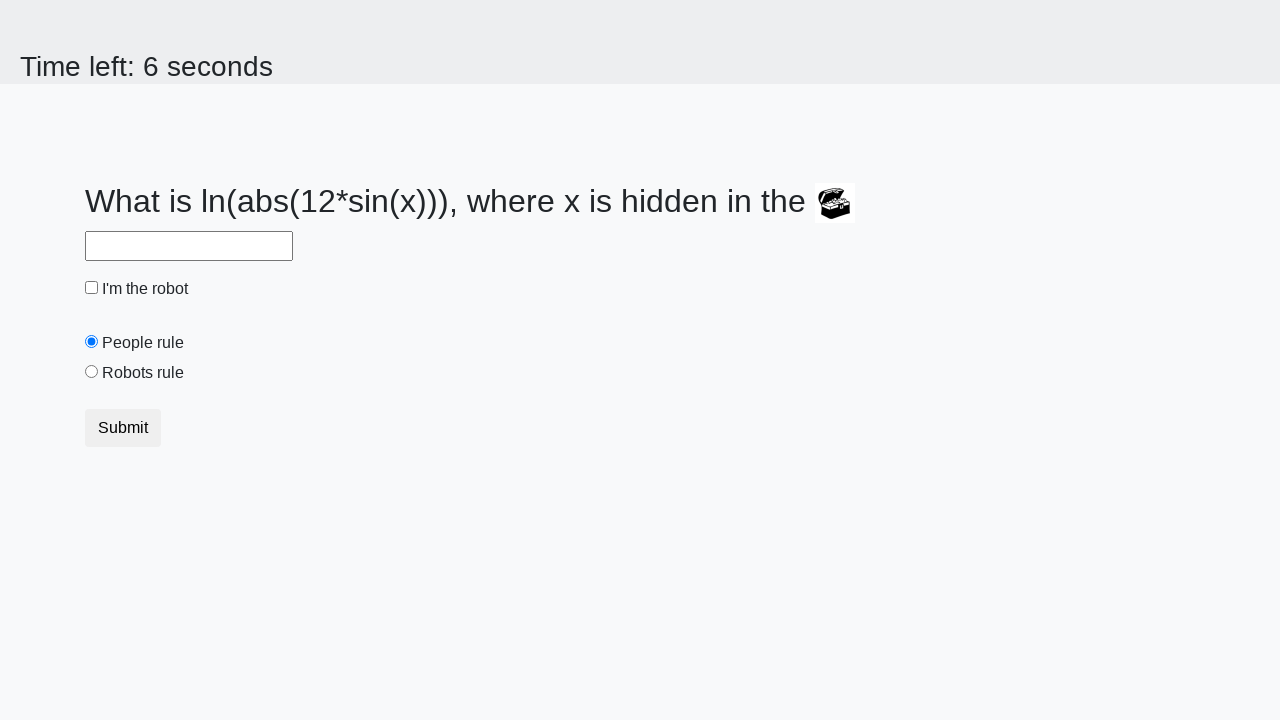

Located treasure element
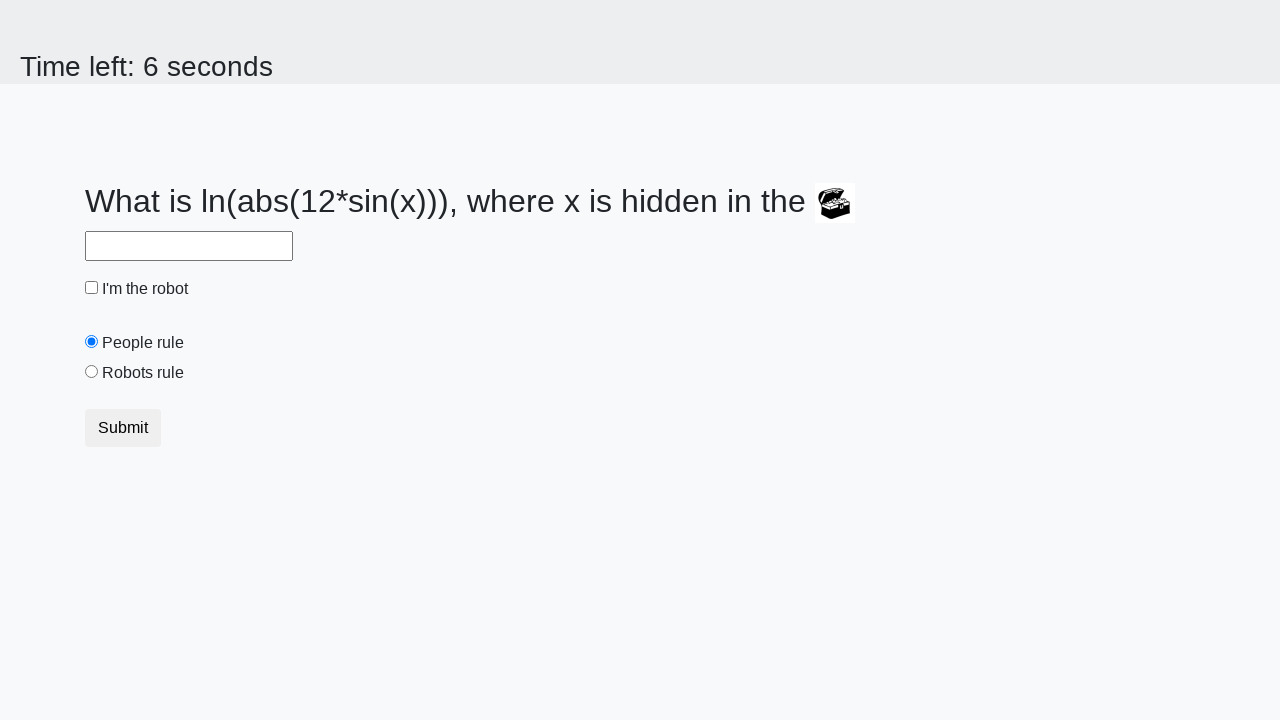

Retrieved valuex attribute from treasure element
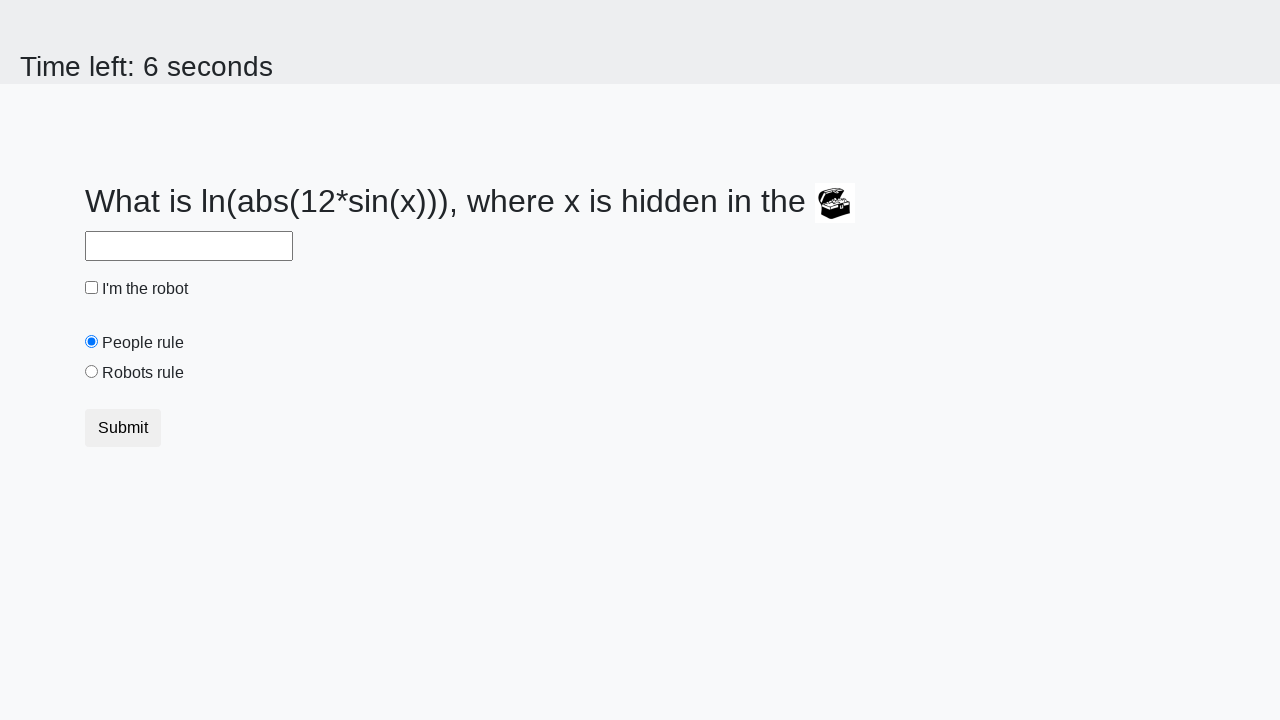

Calculated mathematical result using formula: log(abs(12*sin(x)))
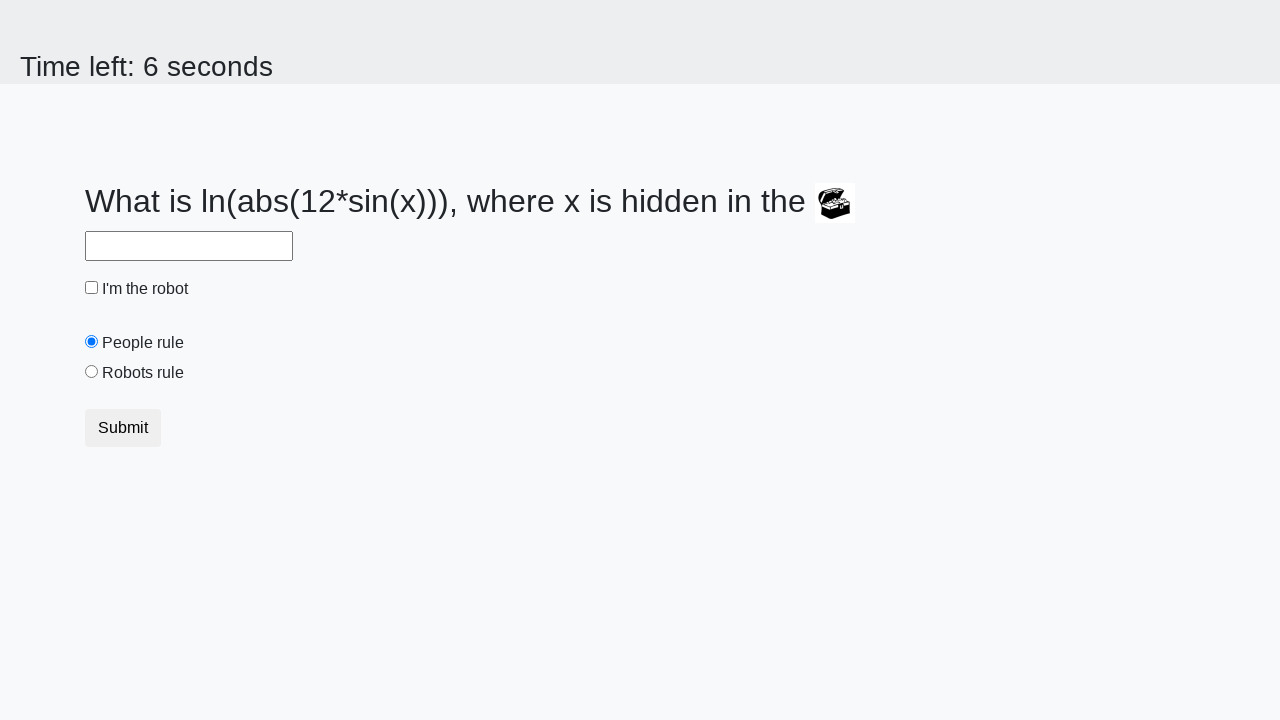

Filled answer field with calculated result on #answer
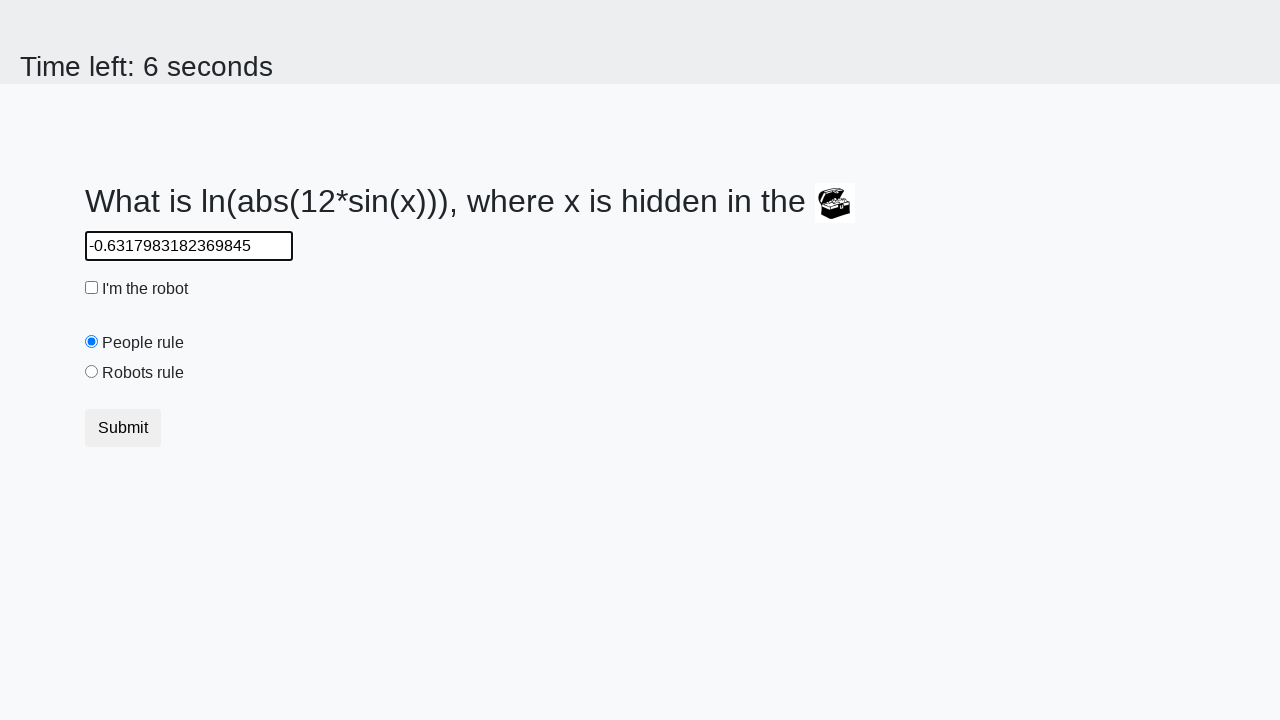

Clicked robot checkbox at (92, 288) on #robotCheckbox
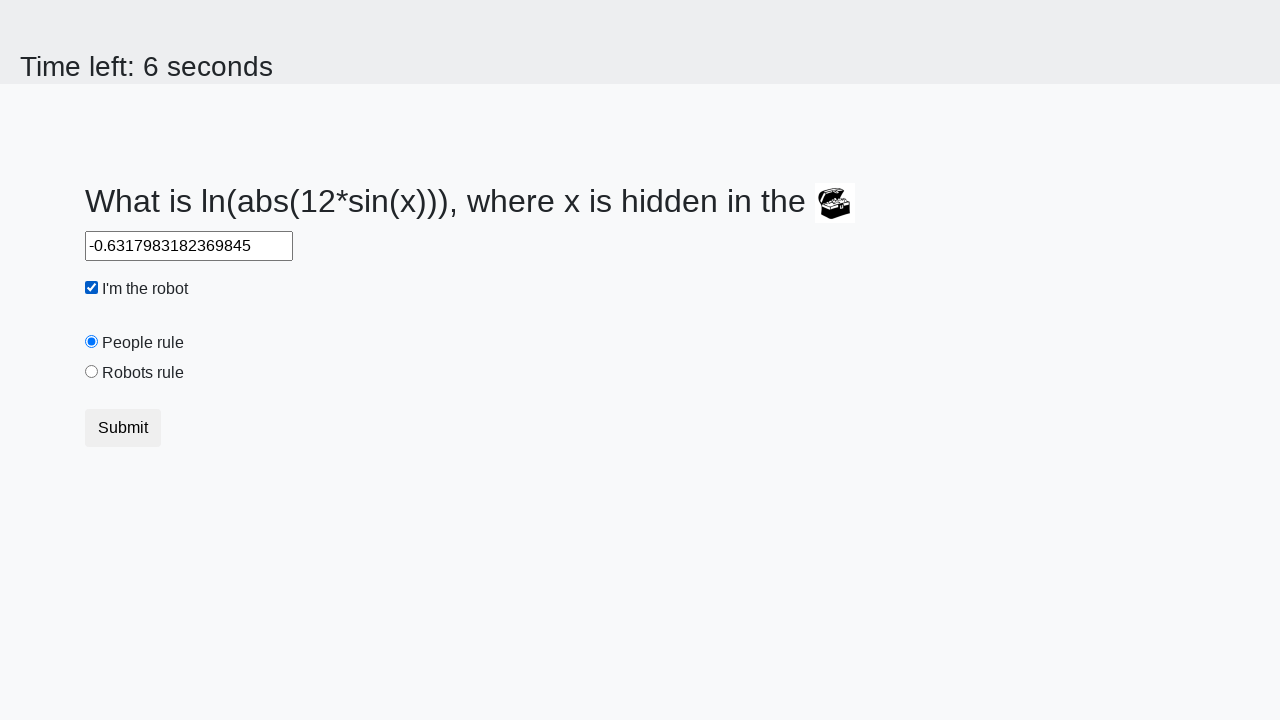

Clicked robots rule radio button at (92, 372) on #robotsRule
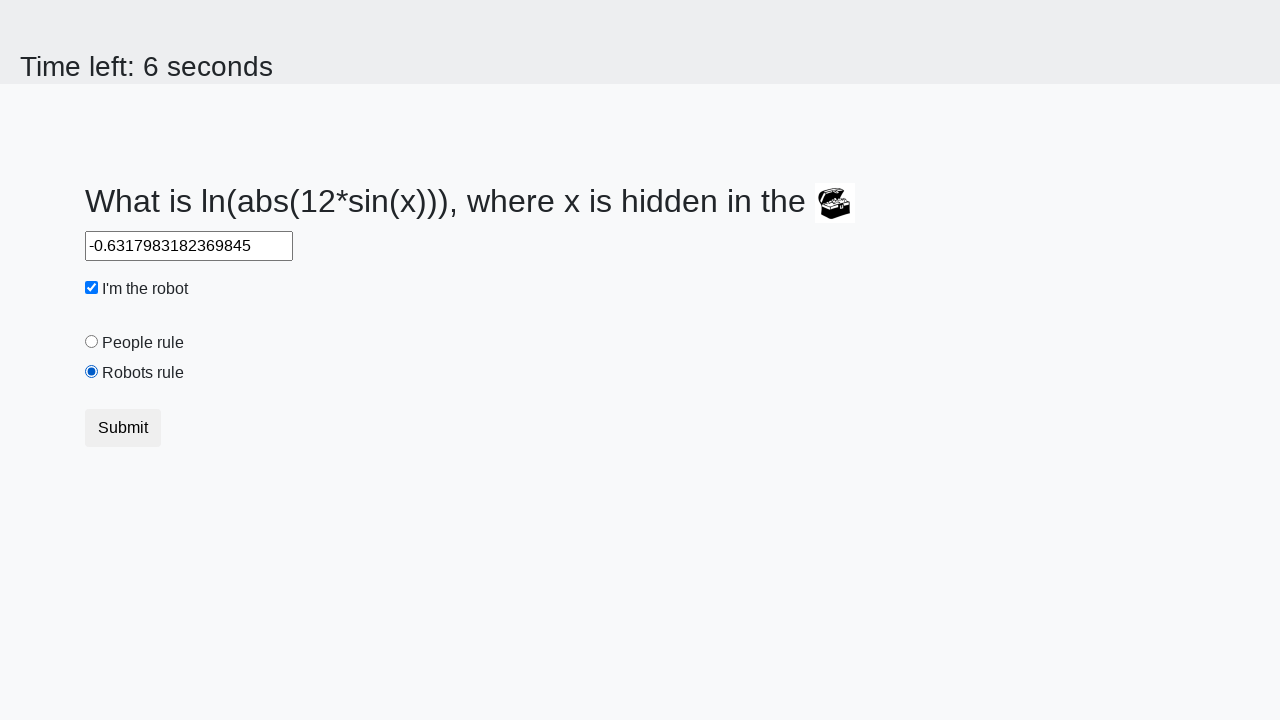

Clicked submit button to complete form at (123, 428) on .btn
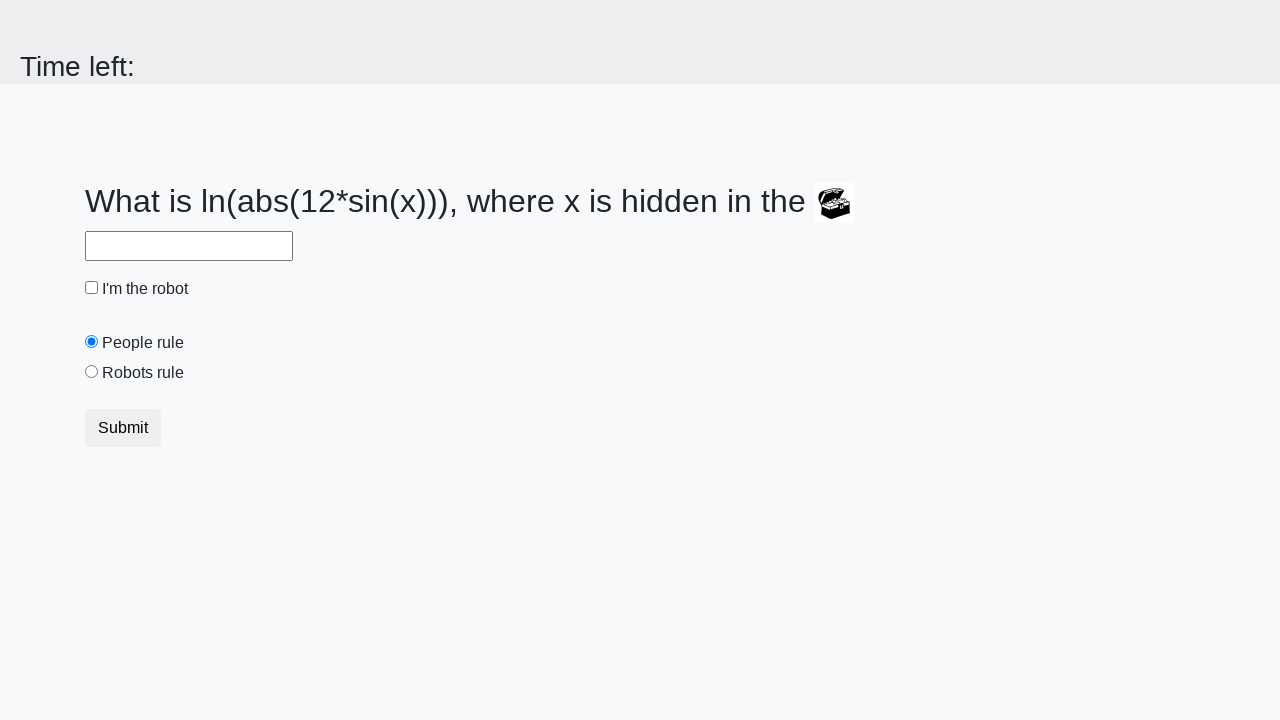

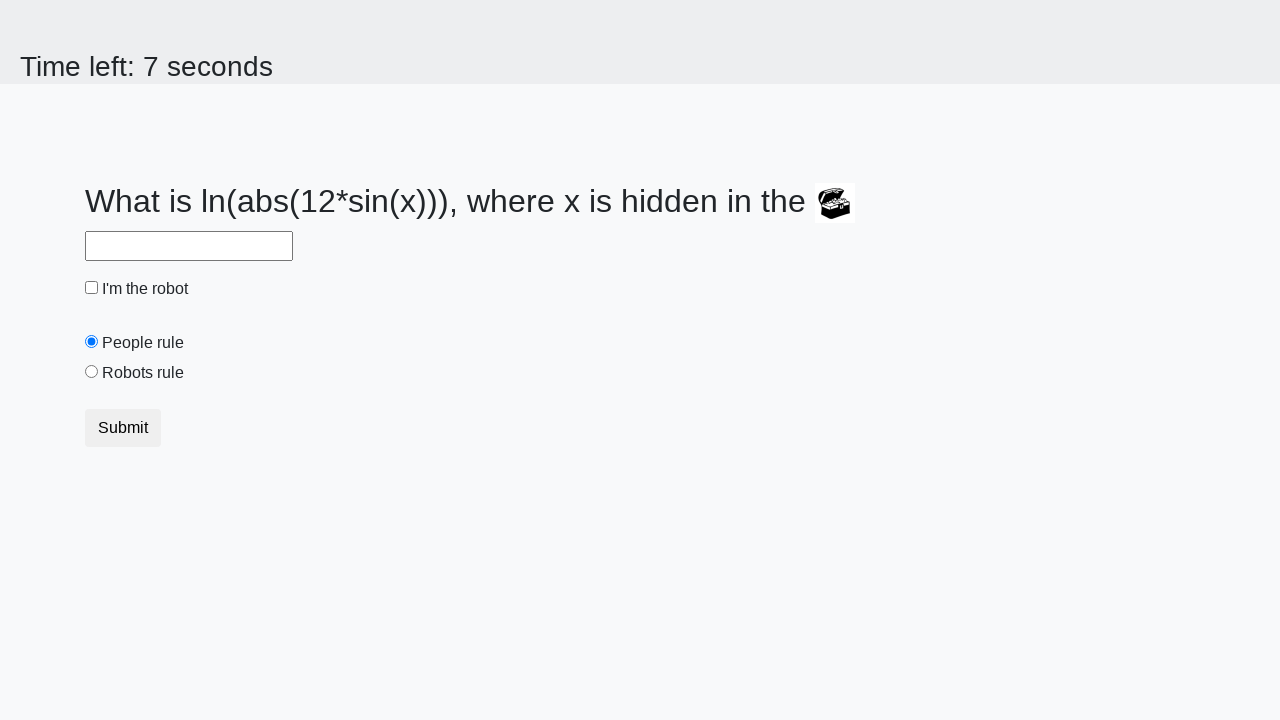